Solves a math puzzle by reading a value from the page, calculating log(abs(12*sin(x))), filling in the answer, checking required checkboxes, and submitting the form.

Starting URL: http://suninjuly.github.io/math.html

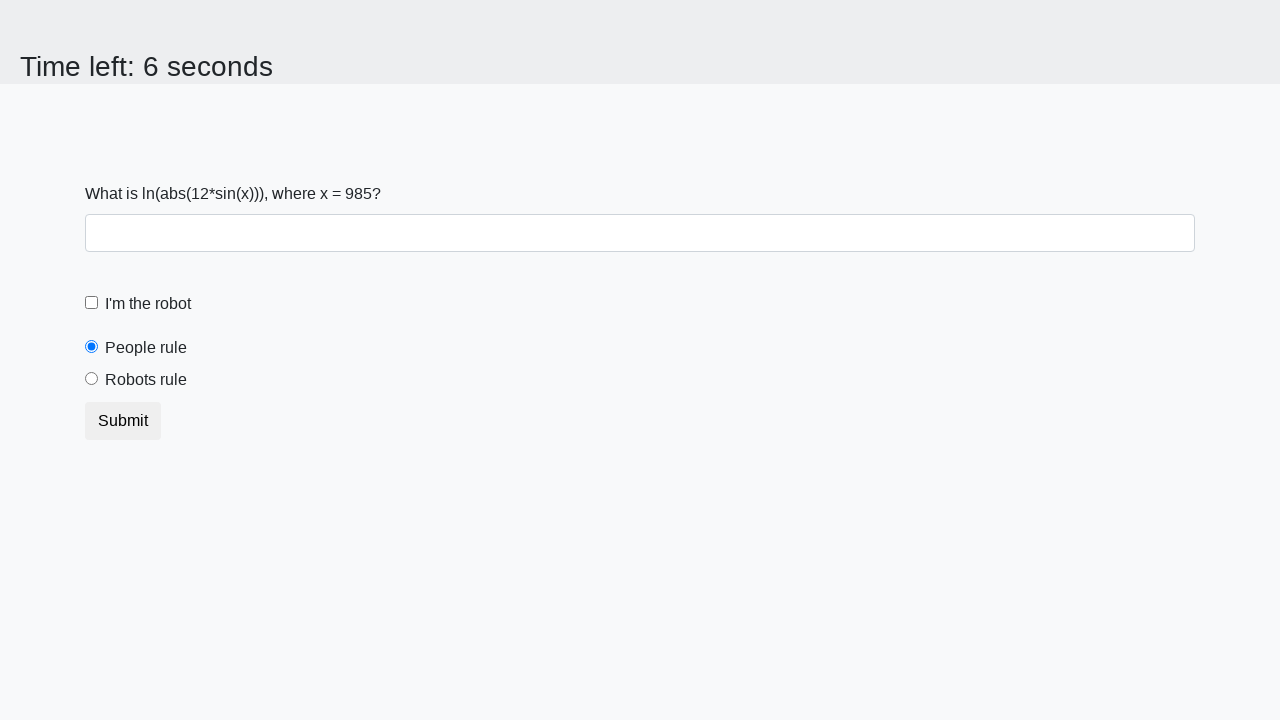

Located and read x value from the page
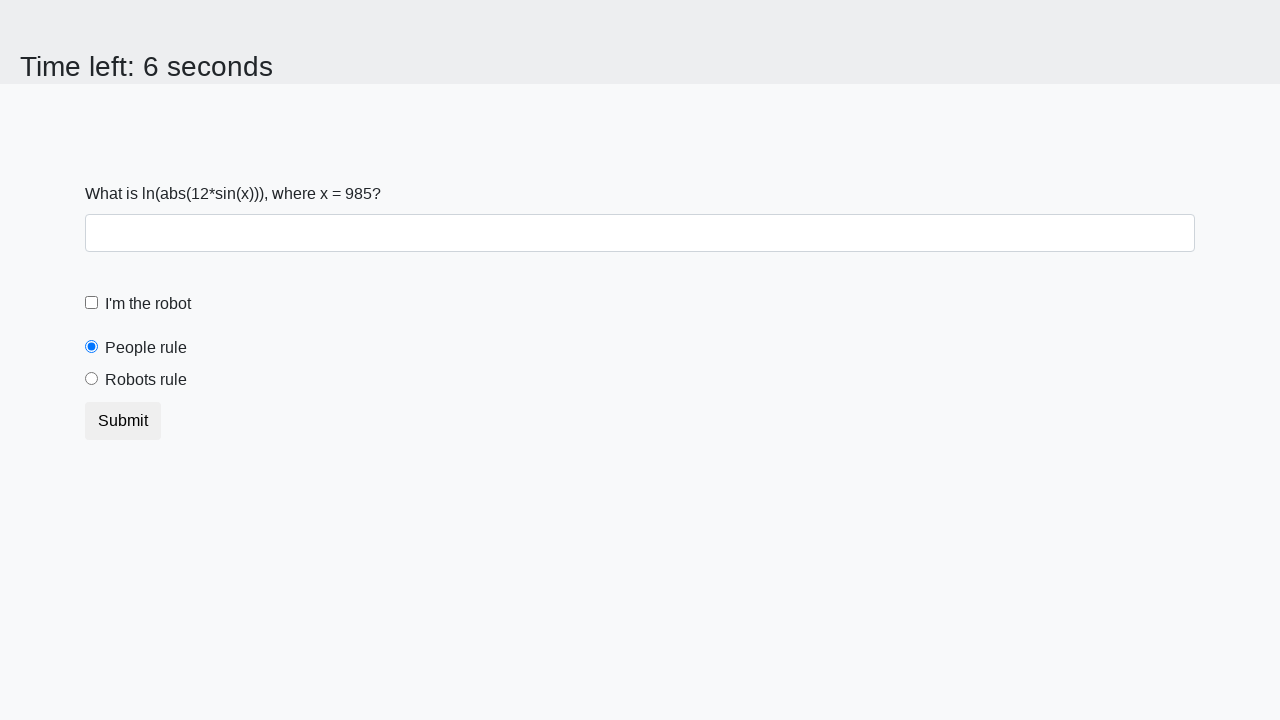

Calculated answer using formula log(abs(12*sin(985)))
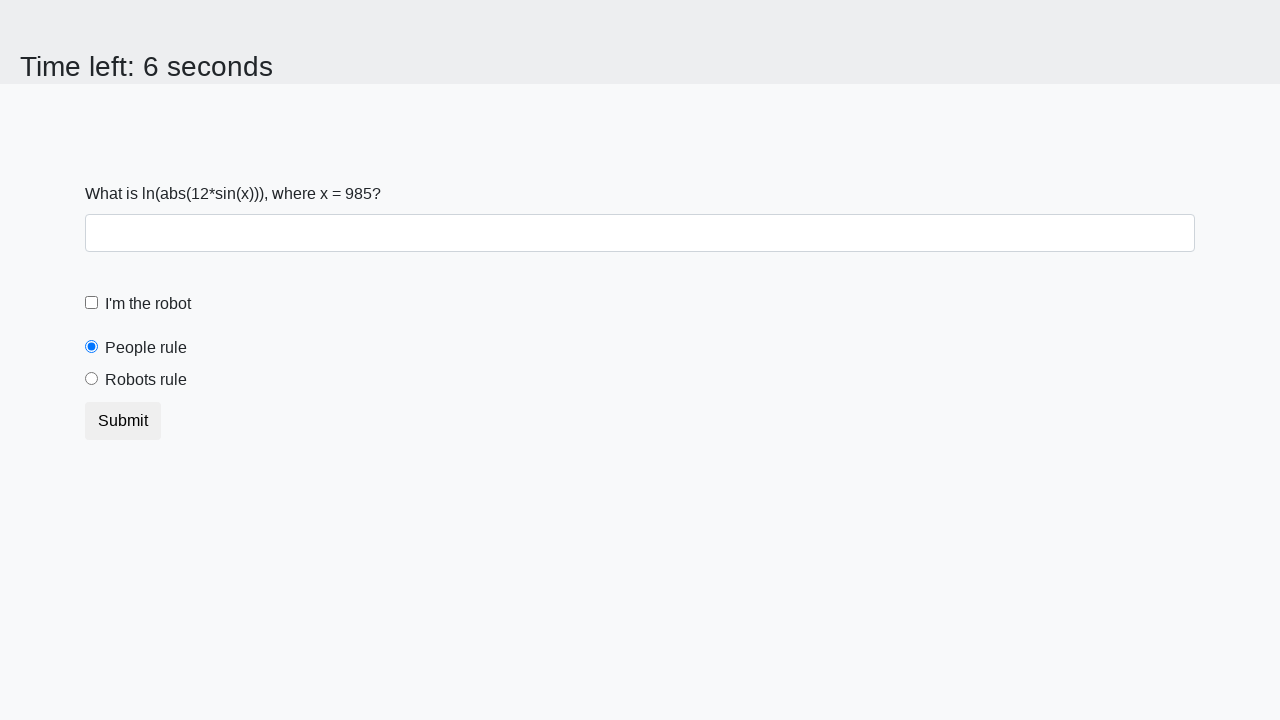

Filled answer field with calculated value: 2.4787665048238012 on #answer
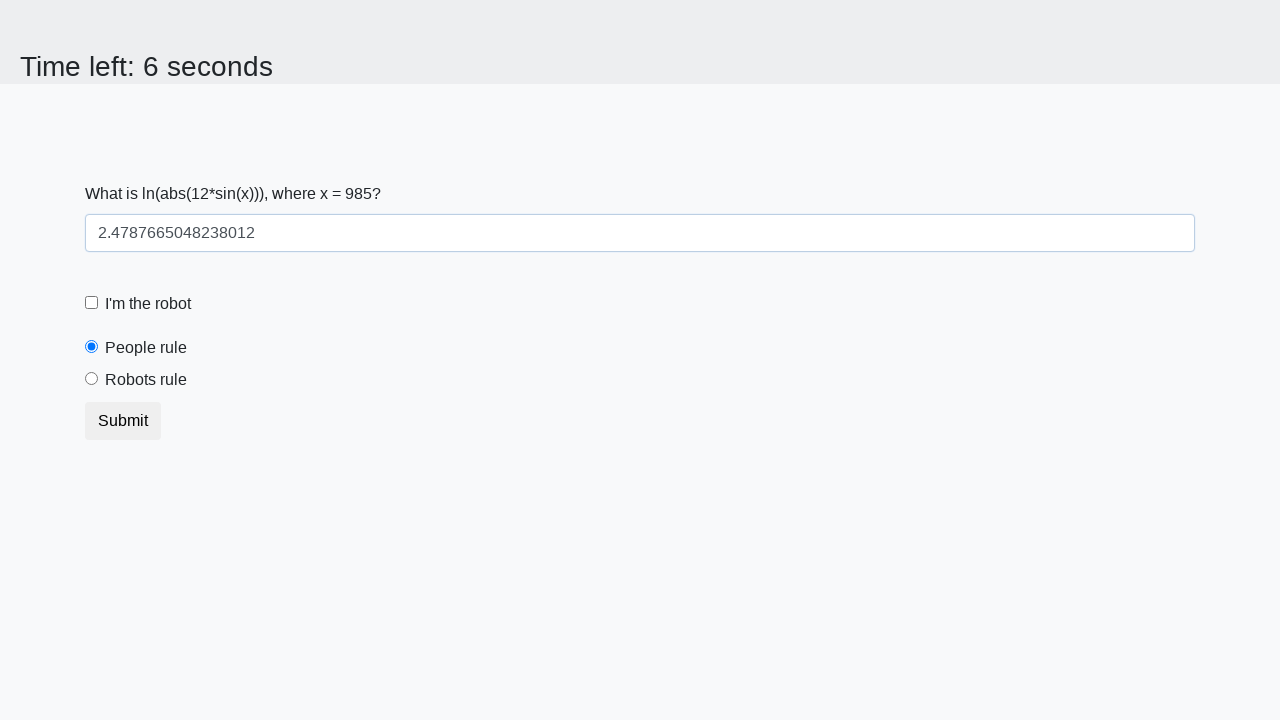

Clicked the robot checkbox at (148, 304) on label[for='robotCheckbox']
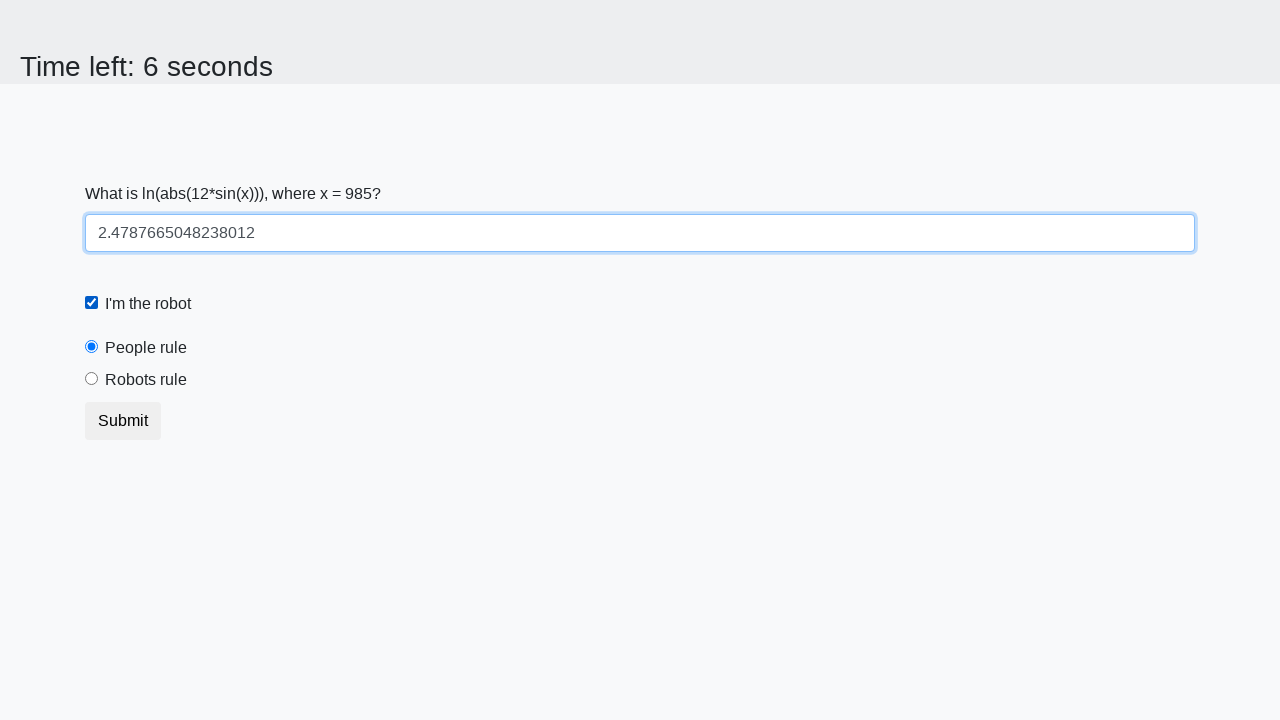

Clicked the robots rule radio button at (146, 380) on label[for='robotsRule']
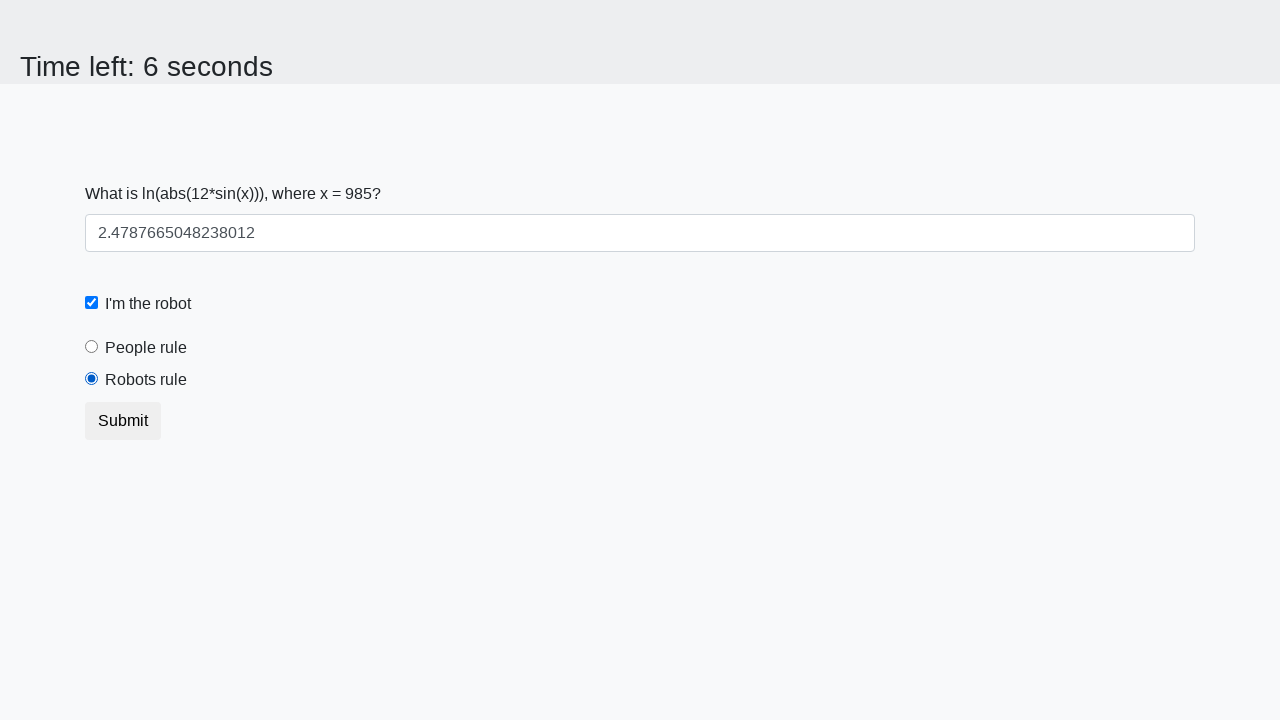

Clicked the submit button to complete the form at (123, 421) on .btn.btn-default
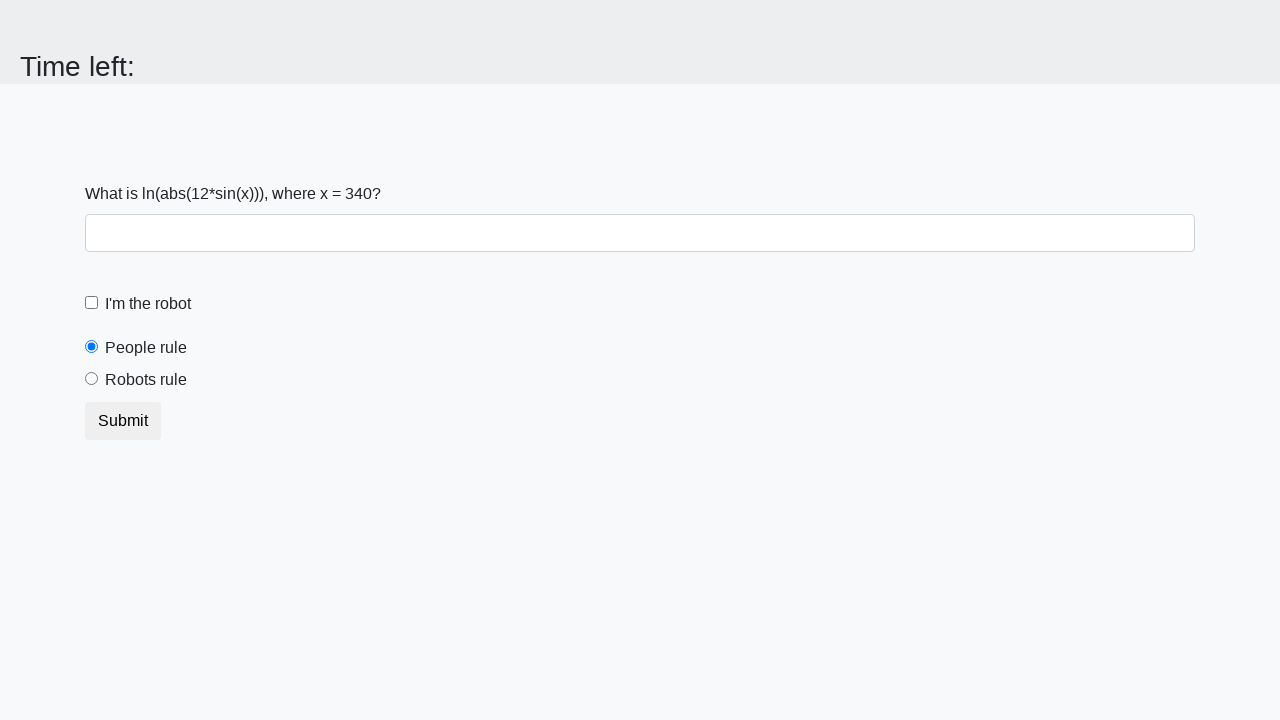

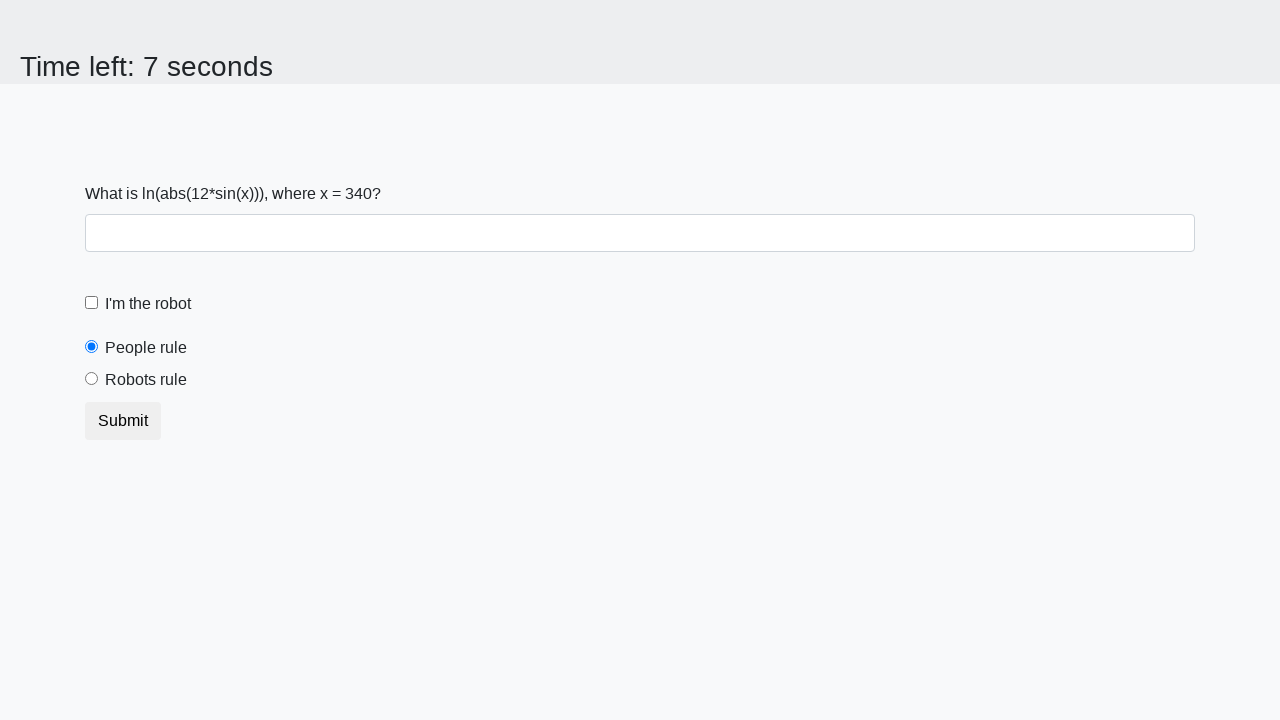